Tests nested iframe navigation by switching between parent and child frames, extracting text from child iframe, and then navigating back to the main page to click on Alerts menu item

Starting URL: https://demoqa.com/nestedframes

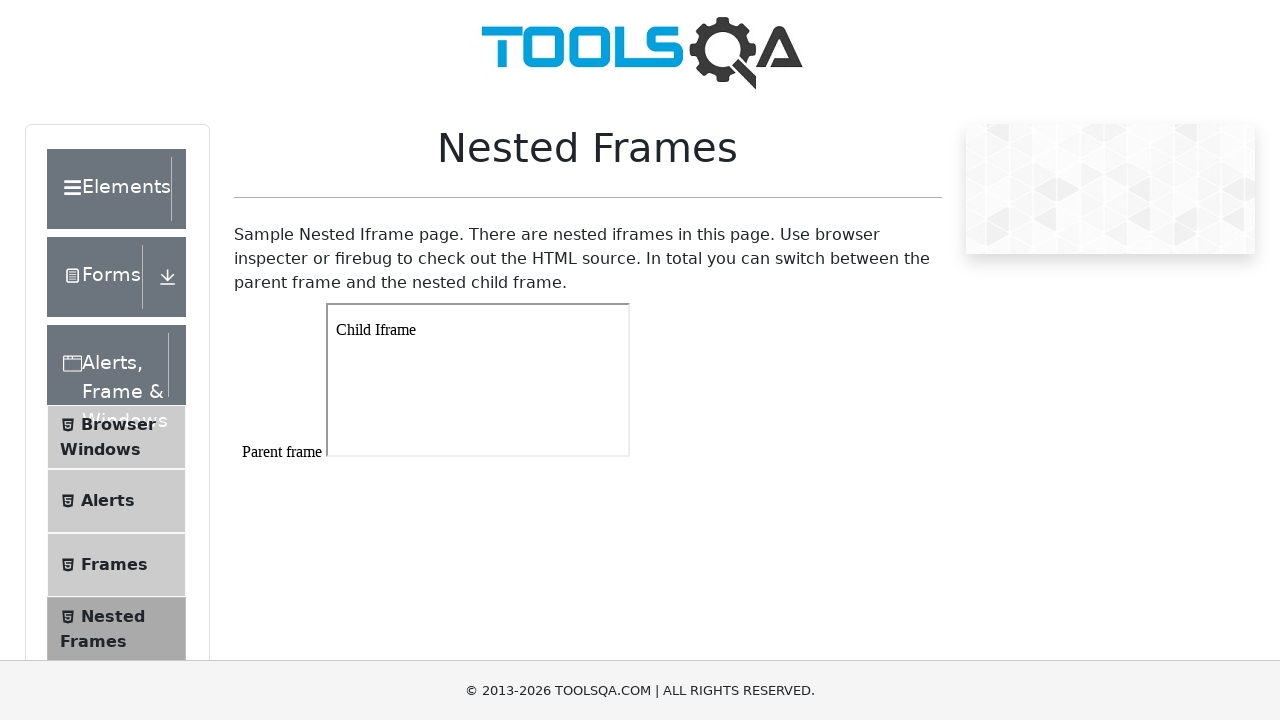

Switched to parent frame (frame1)
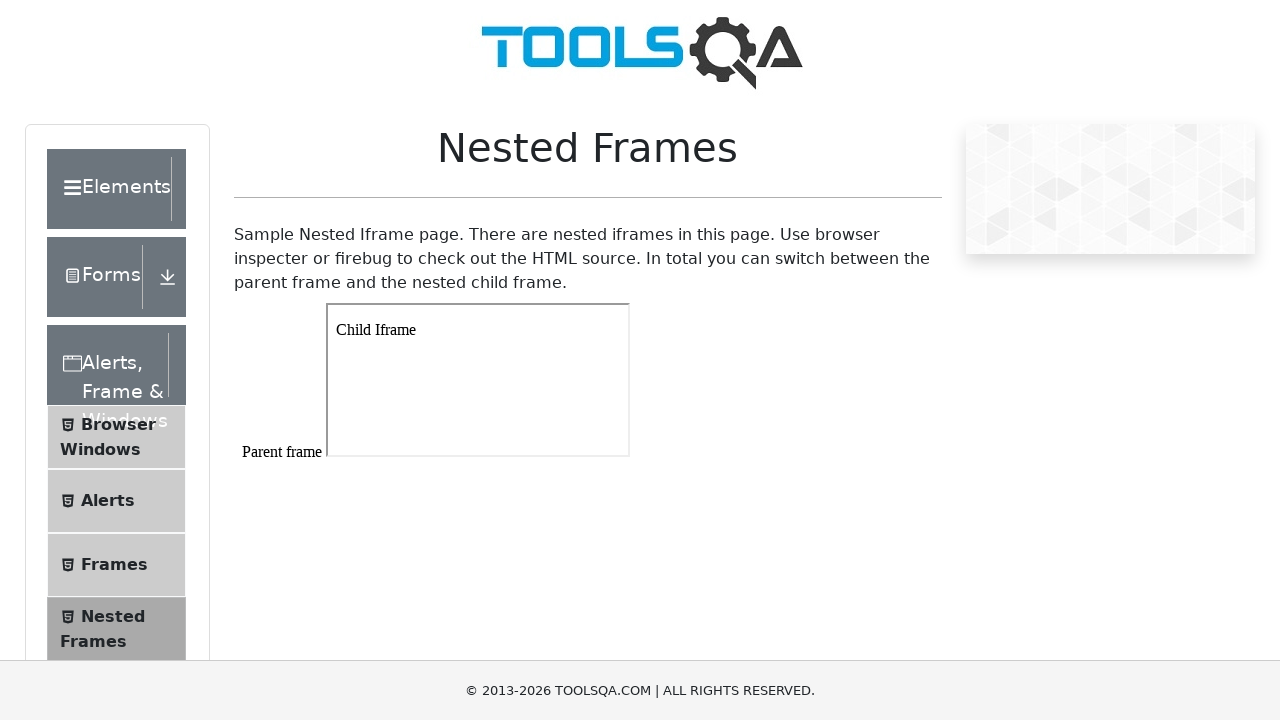

Retrieved child frames from parent frame
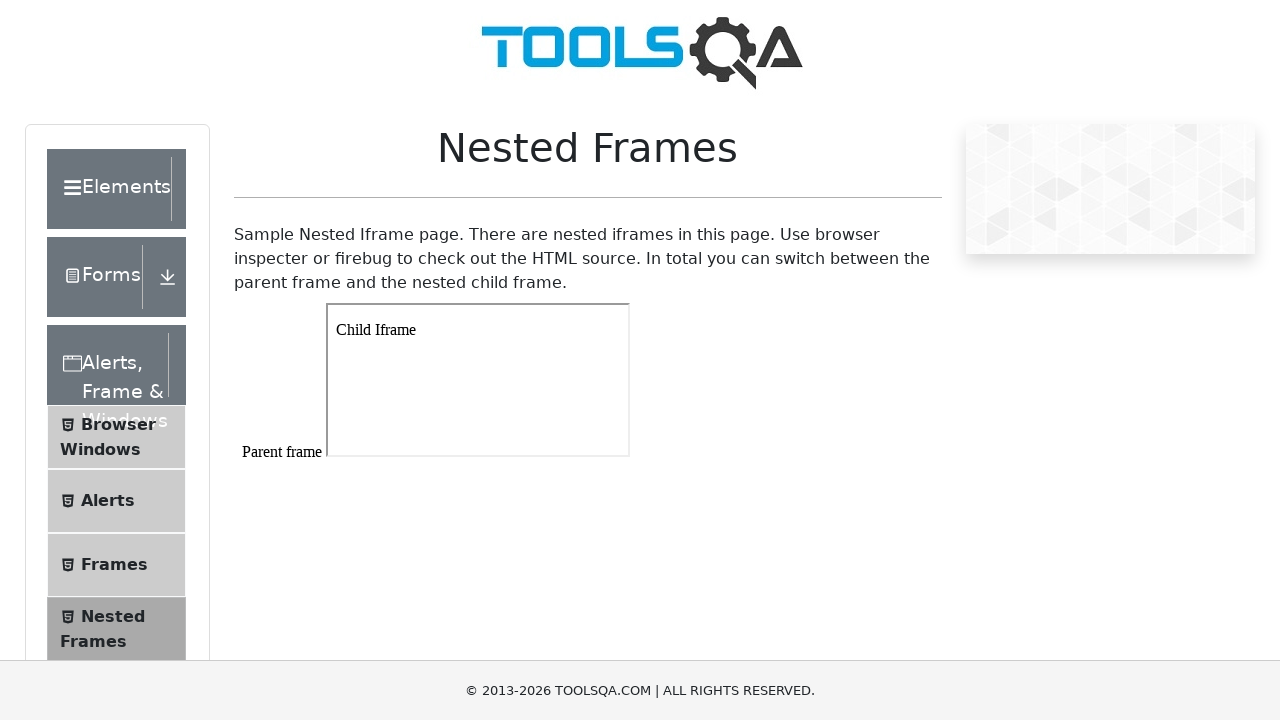

Extracted first child frame from parent frame
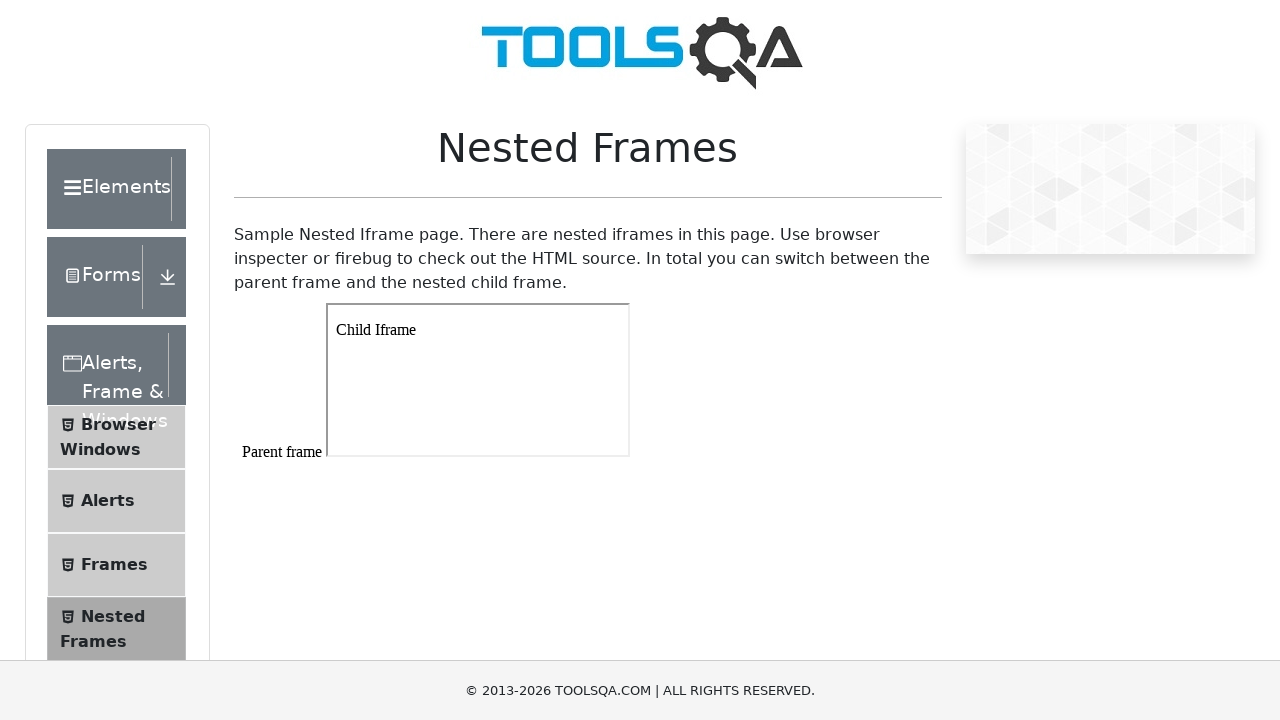

Extracted text from child iframe: Child Iframe
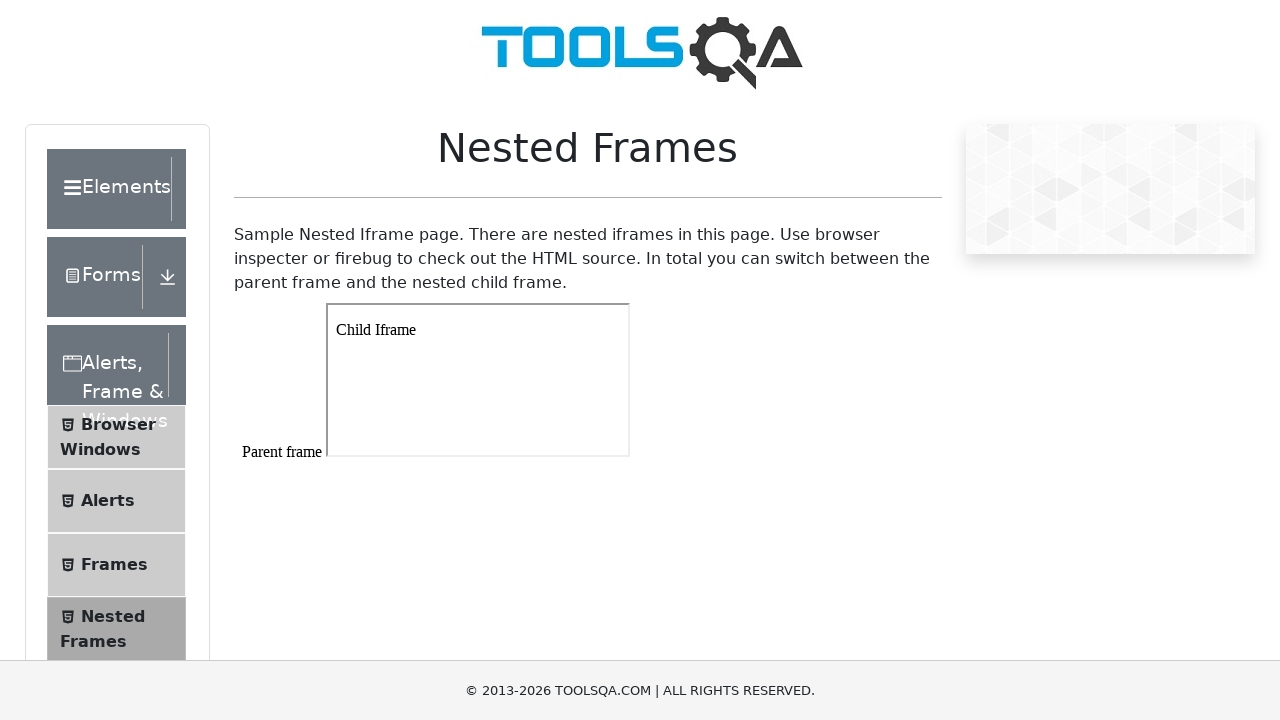

Clicked on Alerts menu item to navigate back to main page at (108, 501) on xpath=//span[contains(text(),'Alerts')]
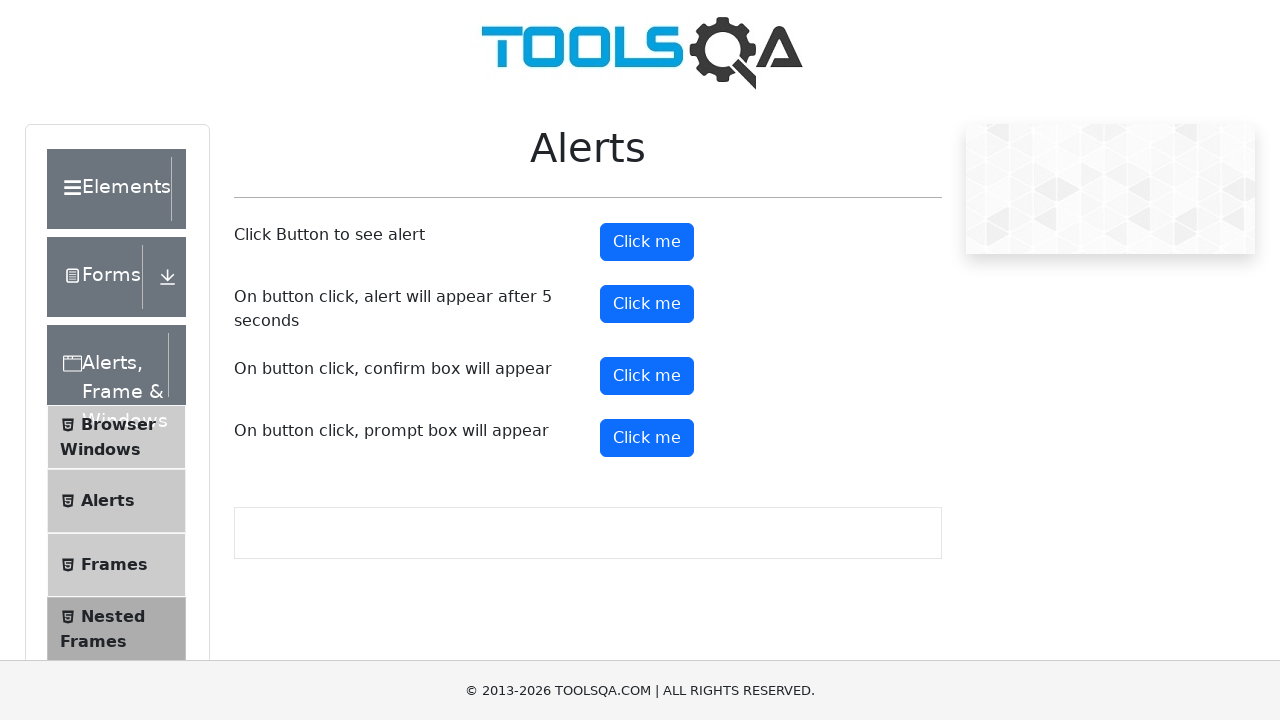

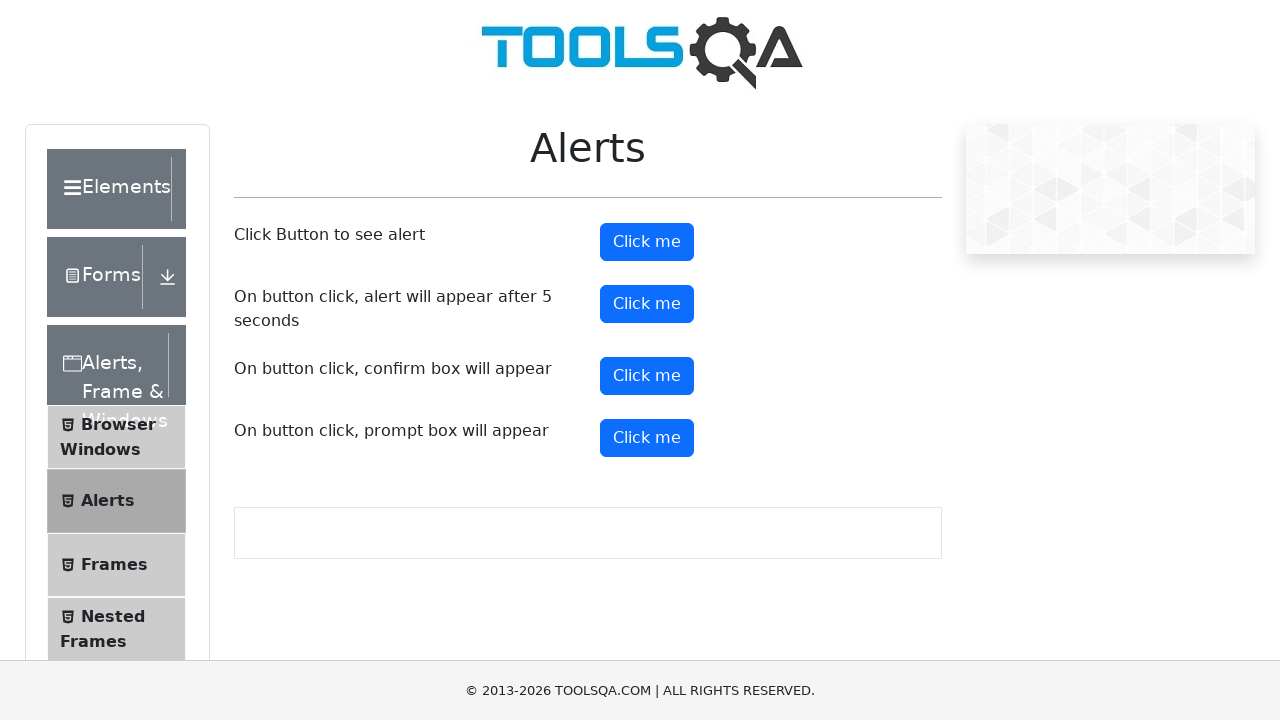